Tests handling of JavaScript confirm dialog by clicking a confirm button and accepting it, then verifying the result

Starting URL: https://testautomationpractice.blogspot.com/

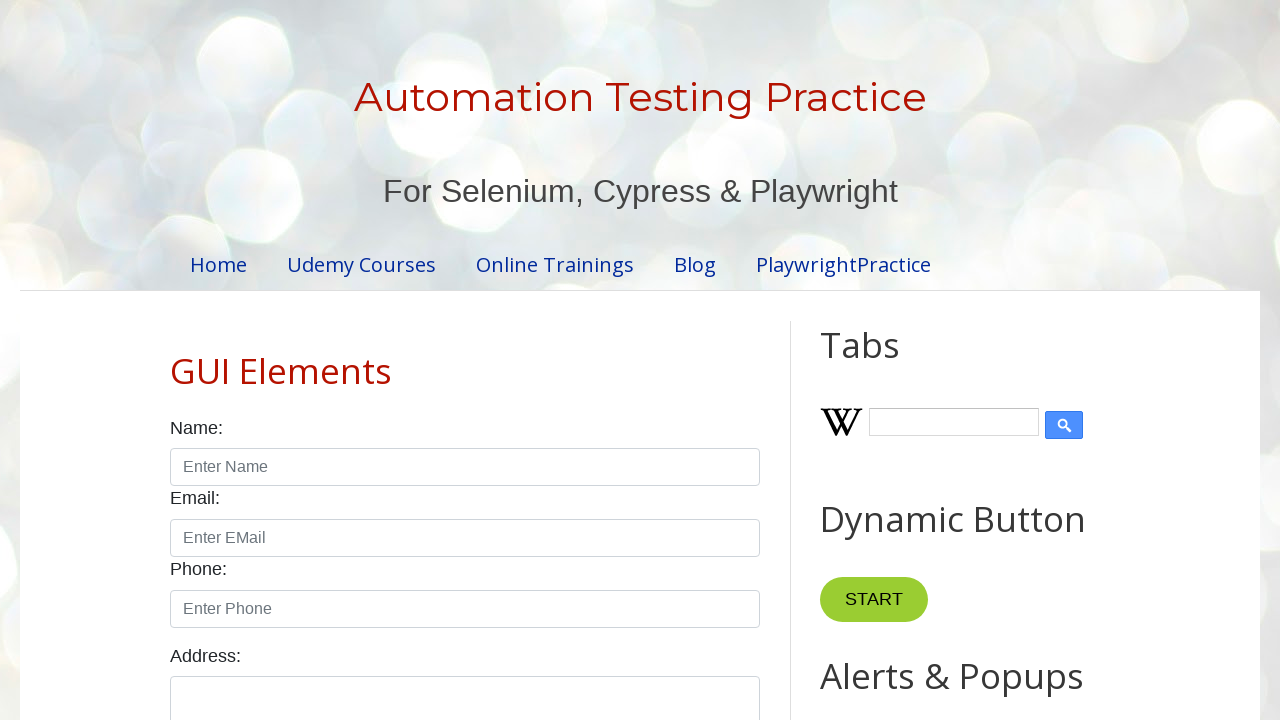

Set up dialog handler to automatically accept confirm dialogs
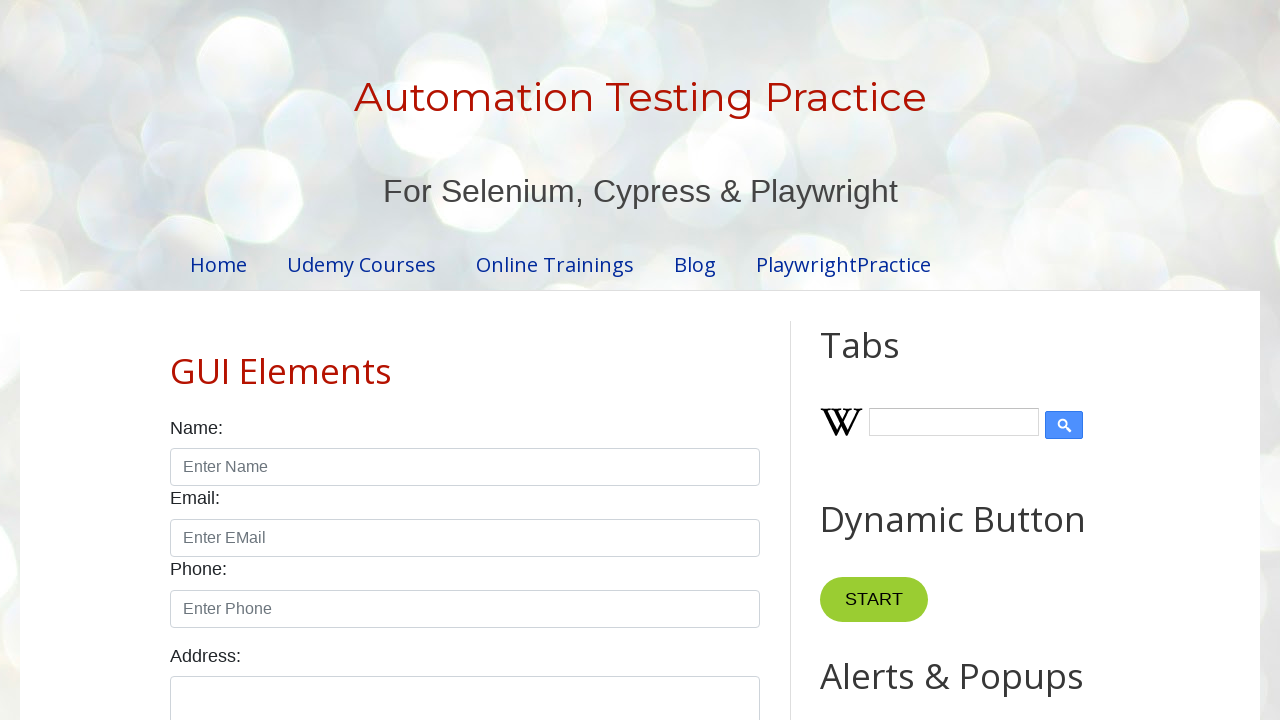

Clicked the confirm button to trigger JavaScript confirm dialog at (912, 360) on #confirmBtn
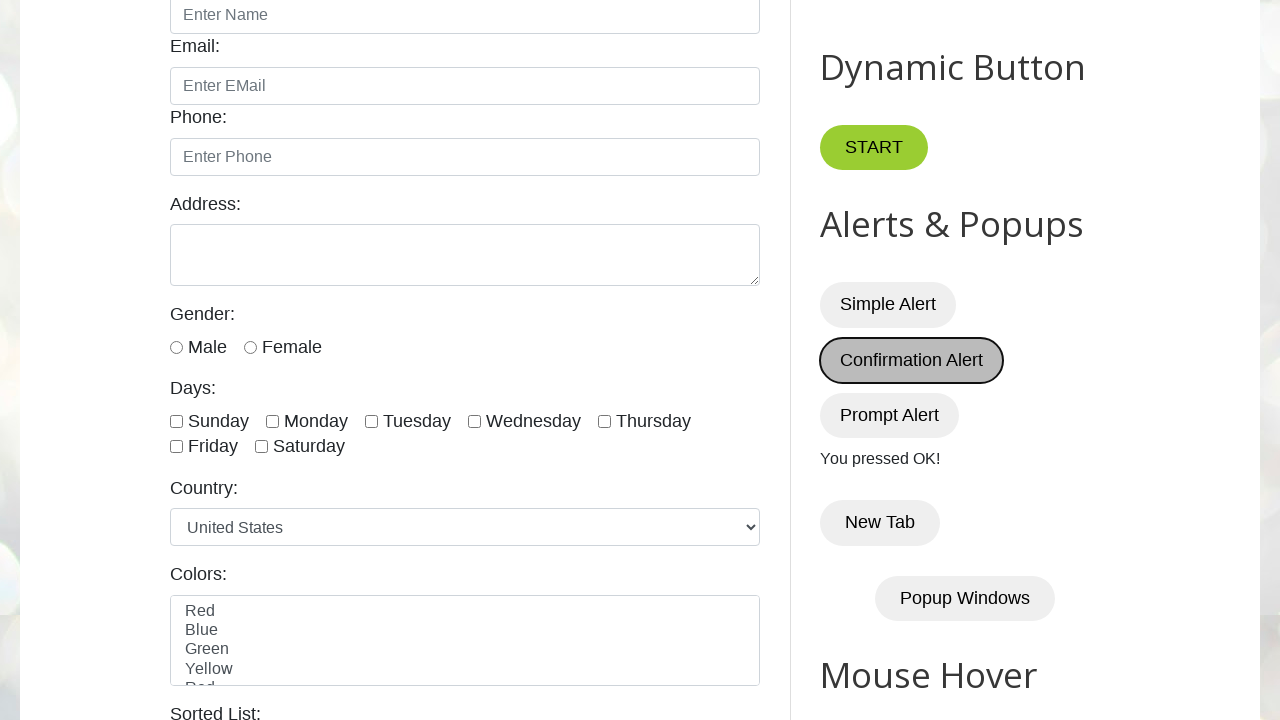

Waited for result message element to appear
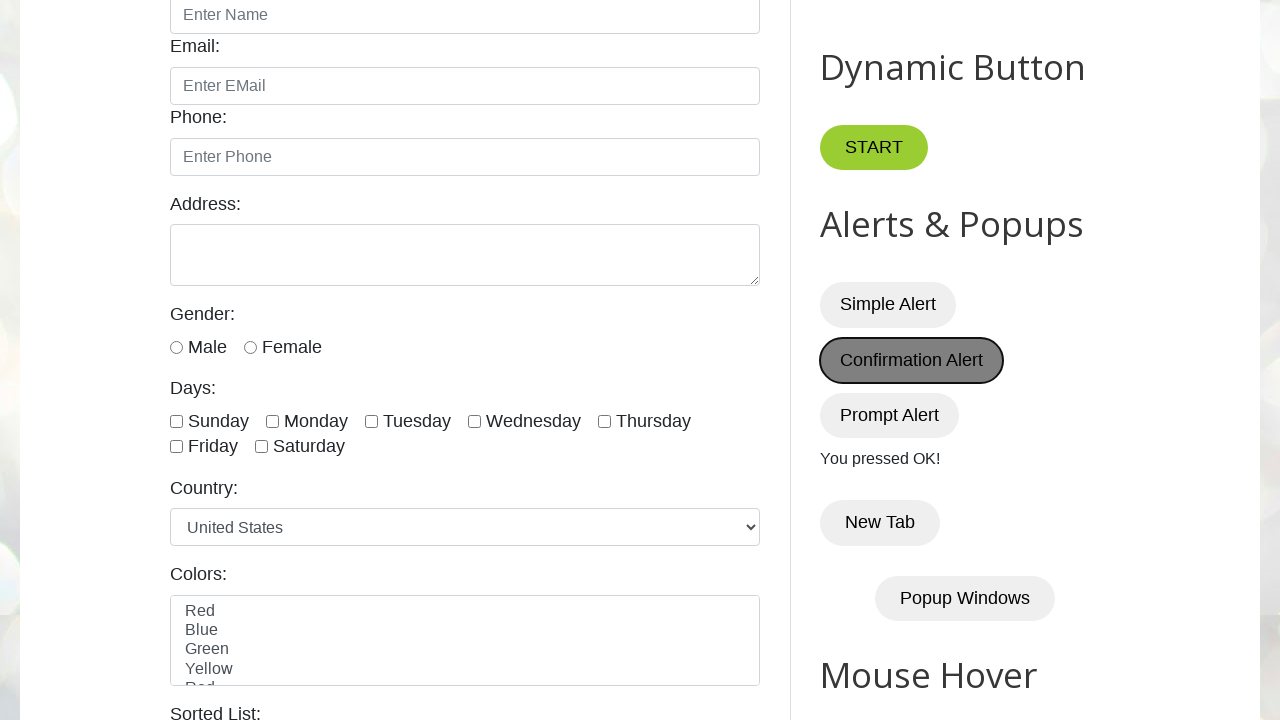

Verified result message displays 'You pressed OK!'
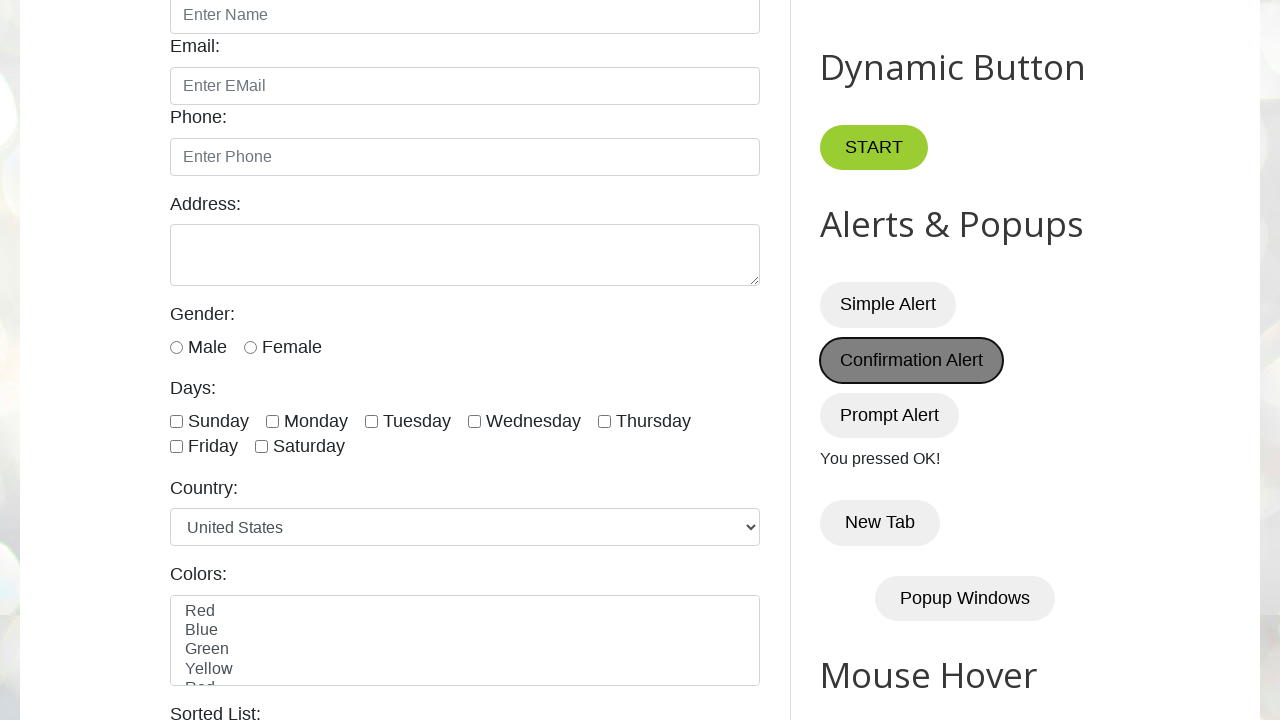

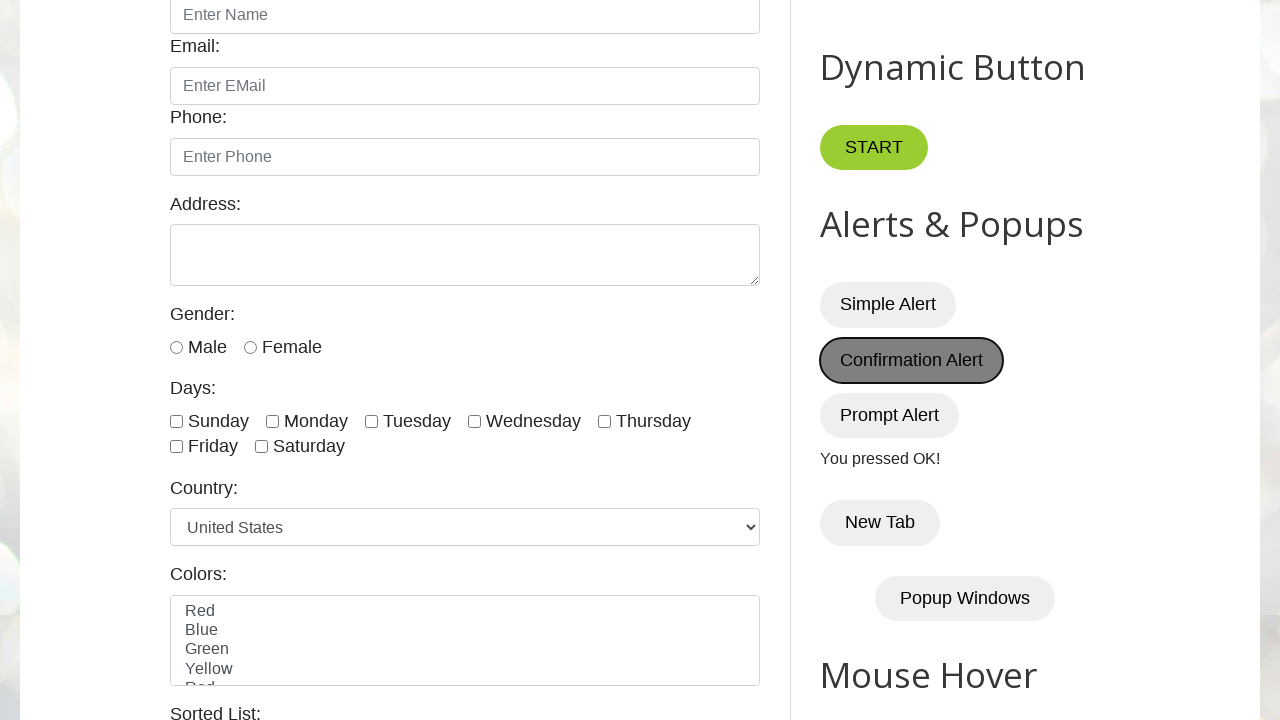